Tests form filling with keyboard actions including copy-paste functionality between text fields

Starting URL: https://demoqa.com/text-box

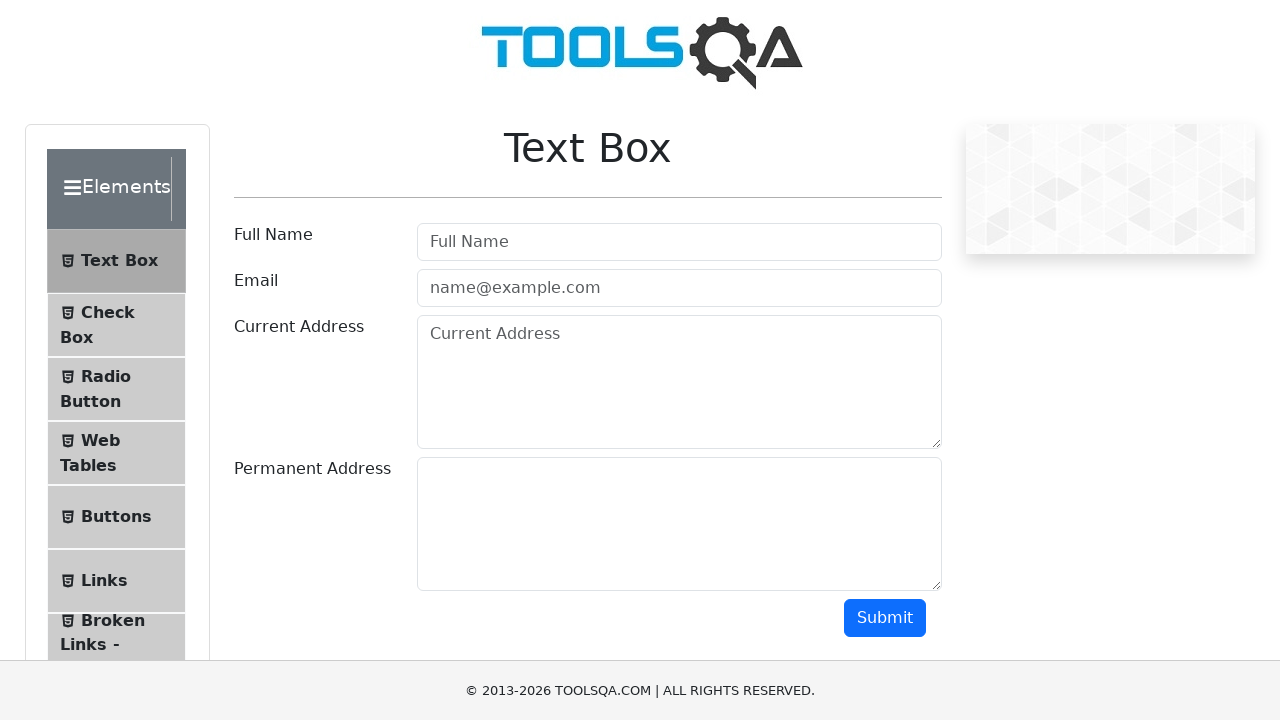

Clicked on username field at (679, 242) on xpath=//input[@id='userName']
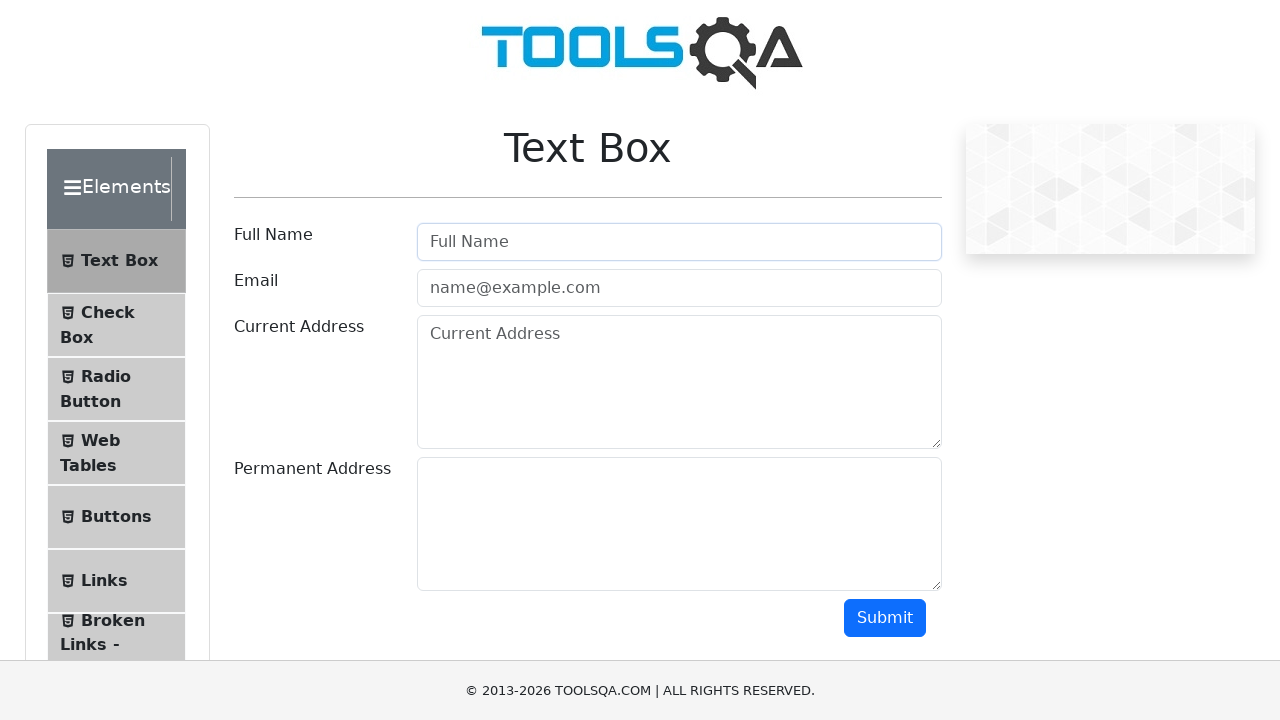

Filled username field with 'ZtoH' on //input[@id='userName']
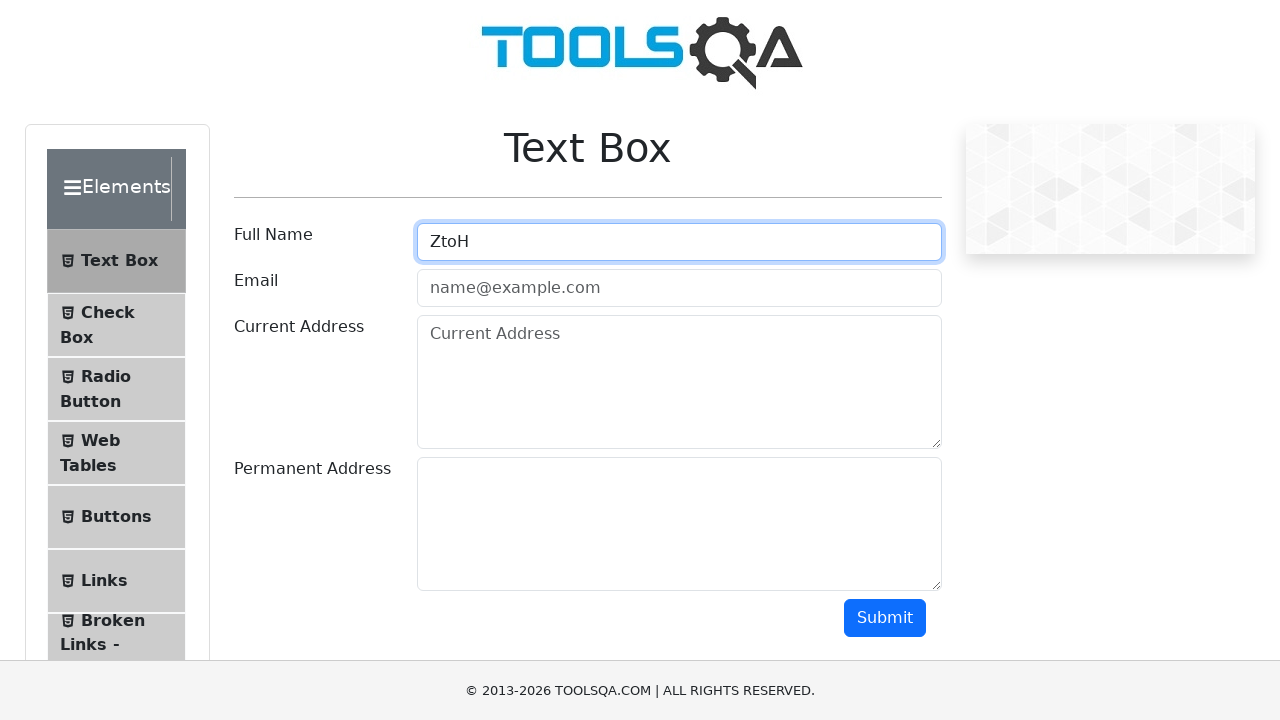

Clicked on email field at (679, 288) on xpath=//input[@id='userEmail']
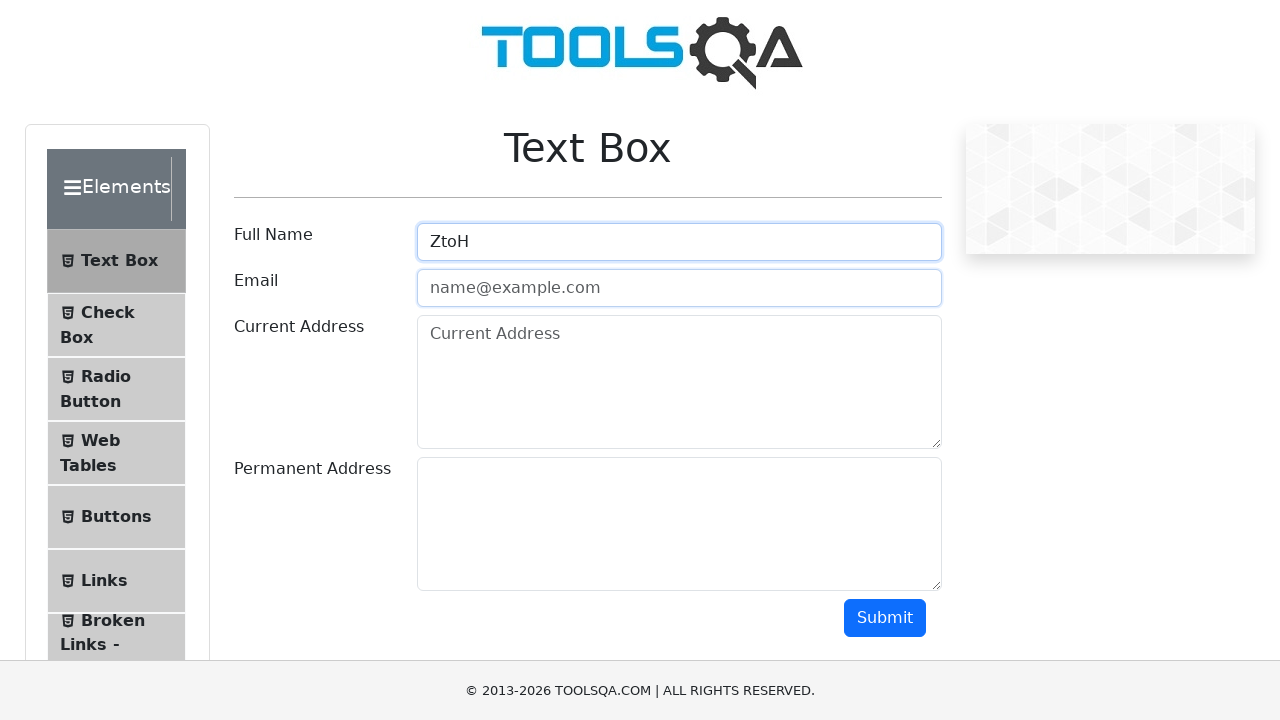

Filled email field with 'ZtoH@gmail.com' on //input[@id='userEmail']
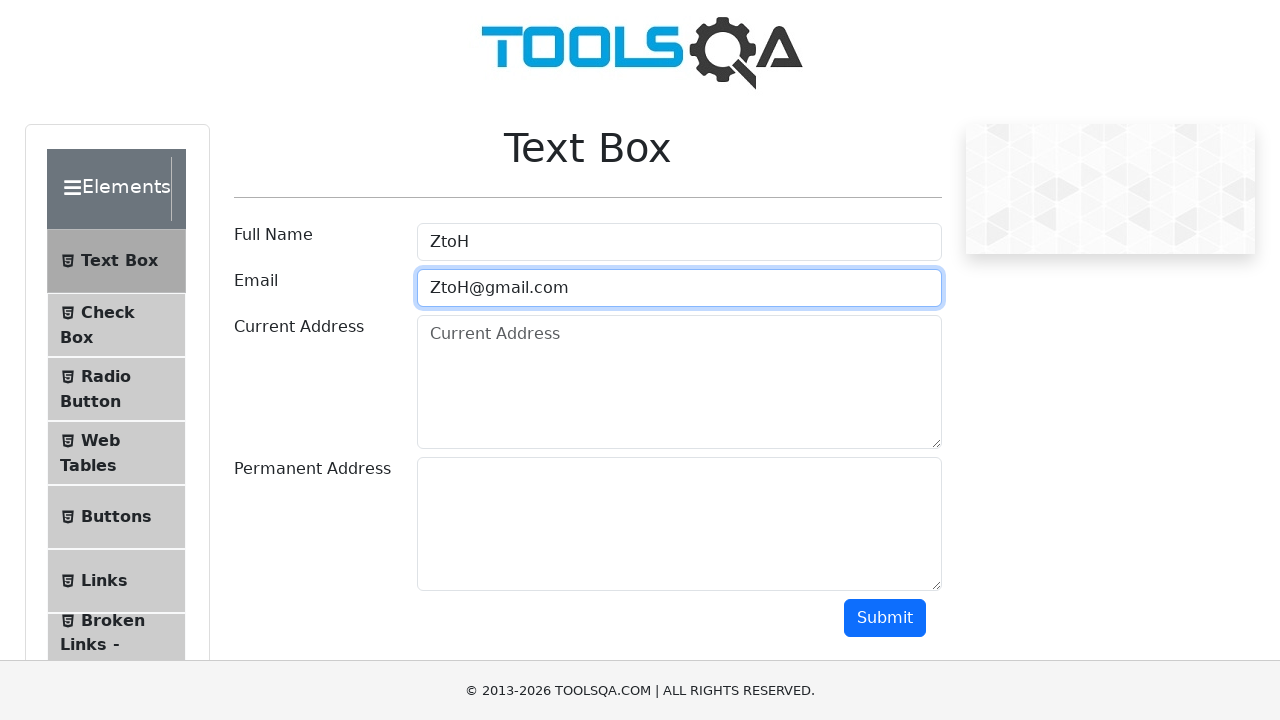

Filled current address field with 'ZtoHIndia,attapur' on //textarea[@id='currentAddress']
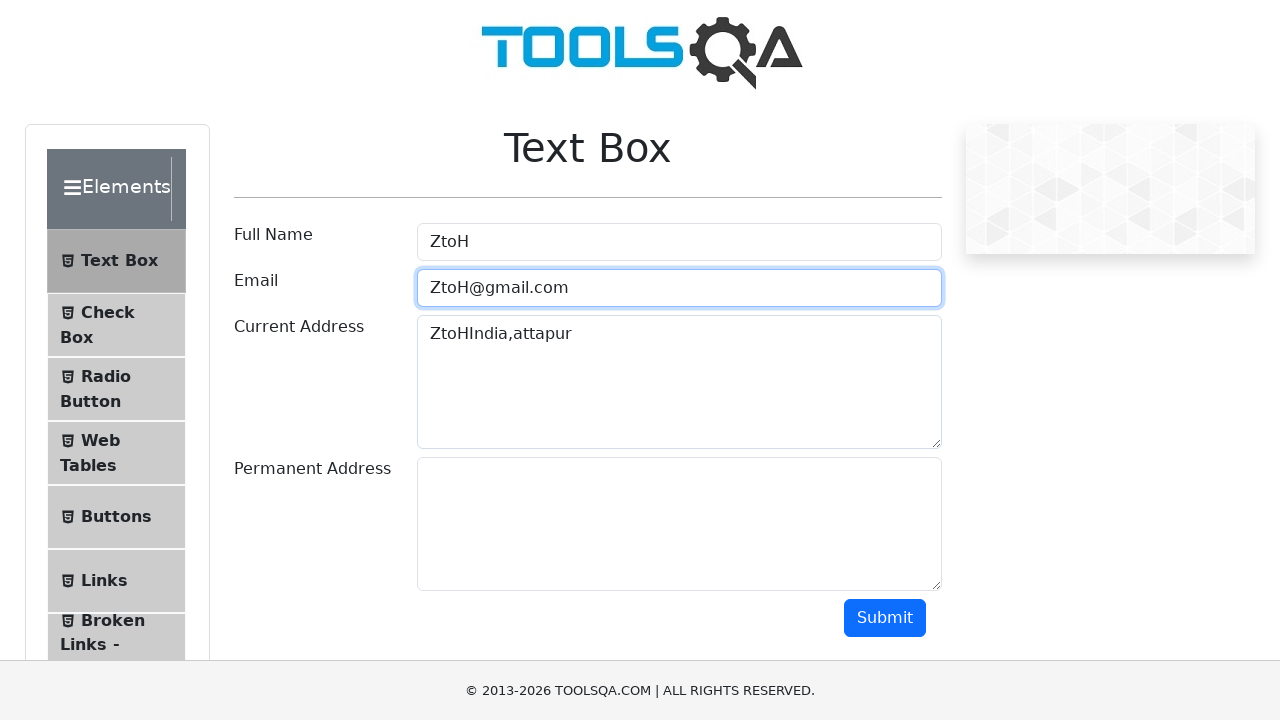

Clicked on current address field to focus at (679, 382) on xpath=//textarea[@id='currentAddress']
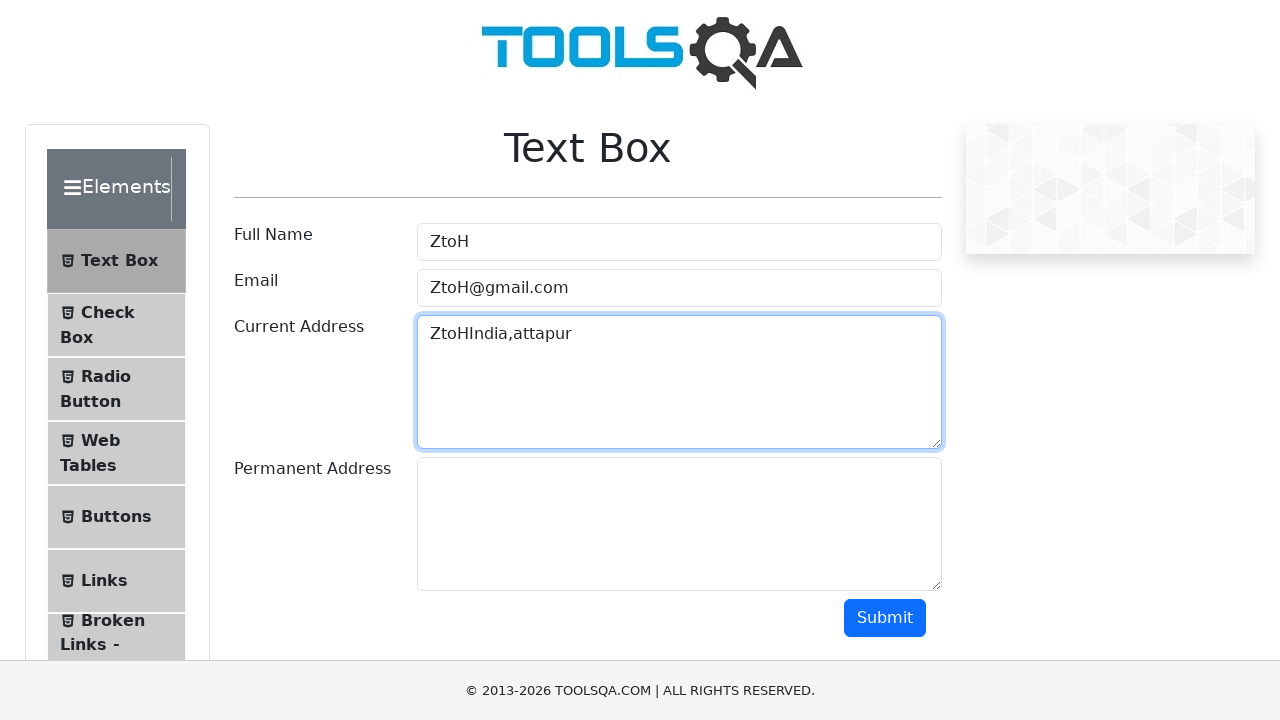

Selected all text in current address using Ctrl+A
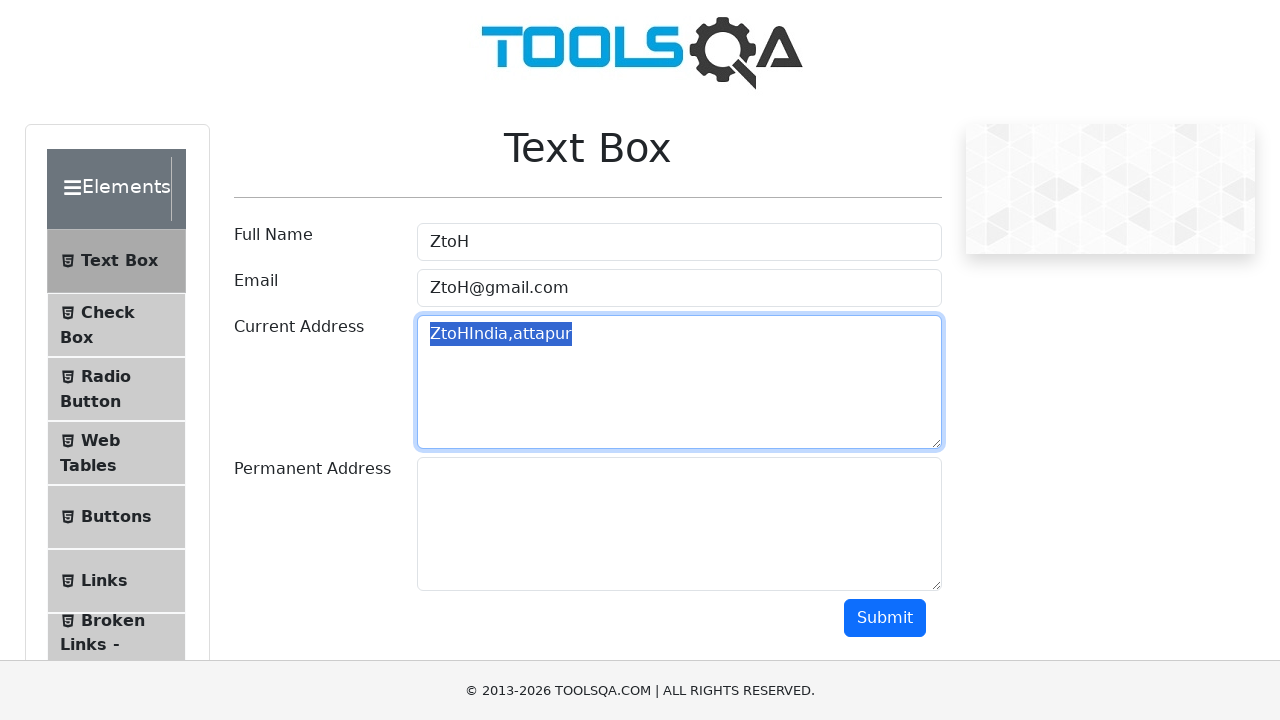

Copied selected text from current address using Ctrl+C
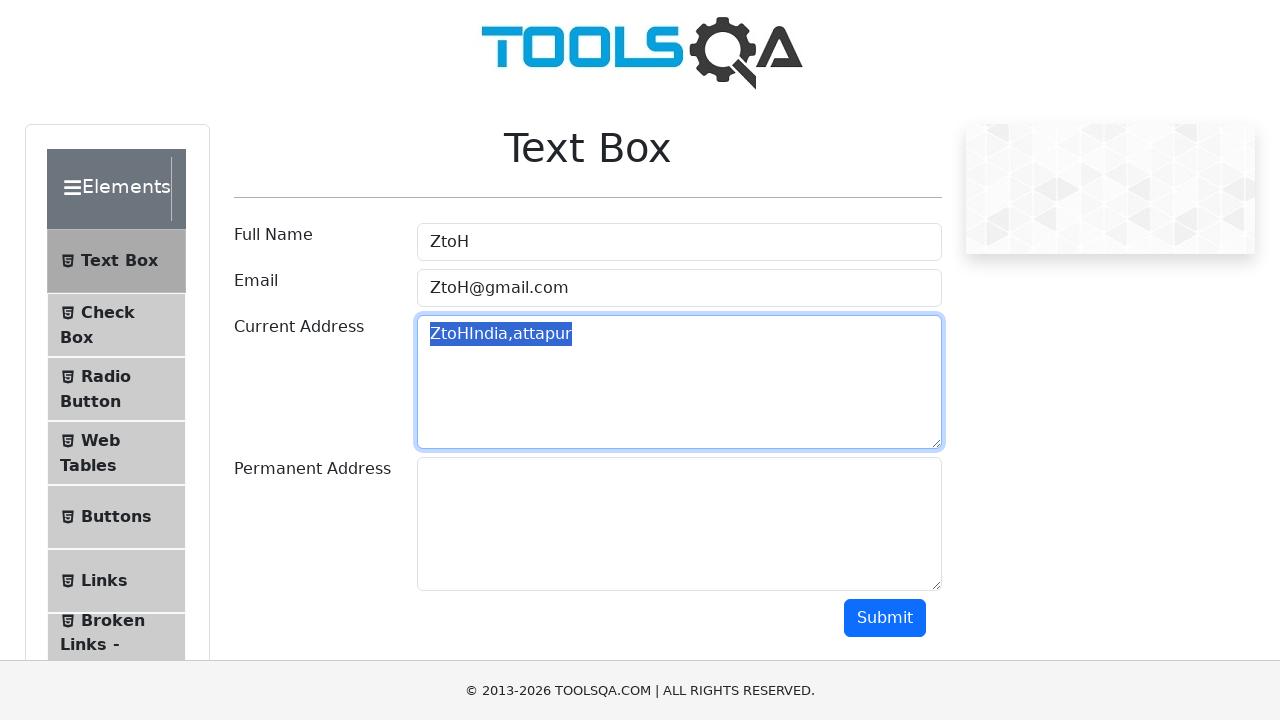

Clicked on permanent address field to focus at (679, 524) on xpath=//textarea[@id='permanentAddress']
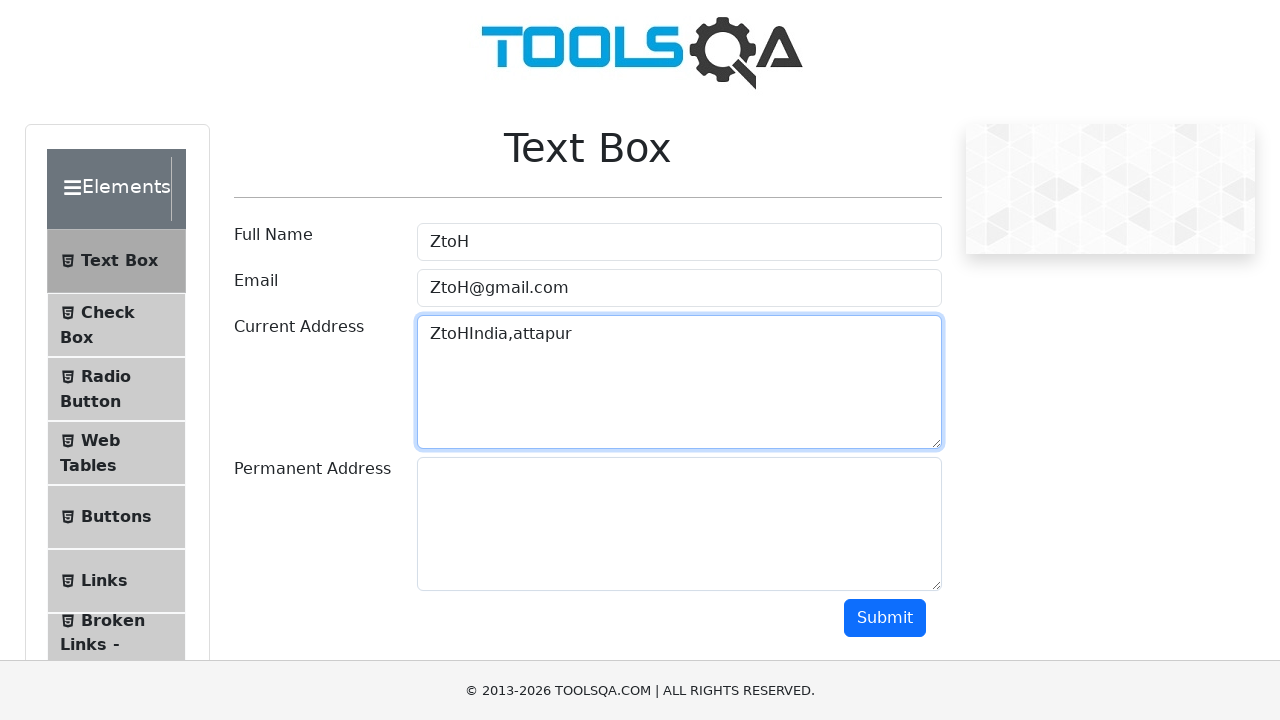

Pasted copied address text into permanent address field using Ctrl+V
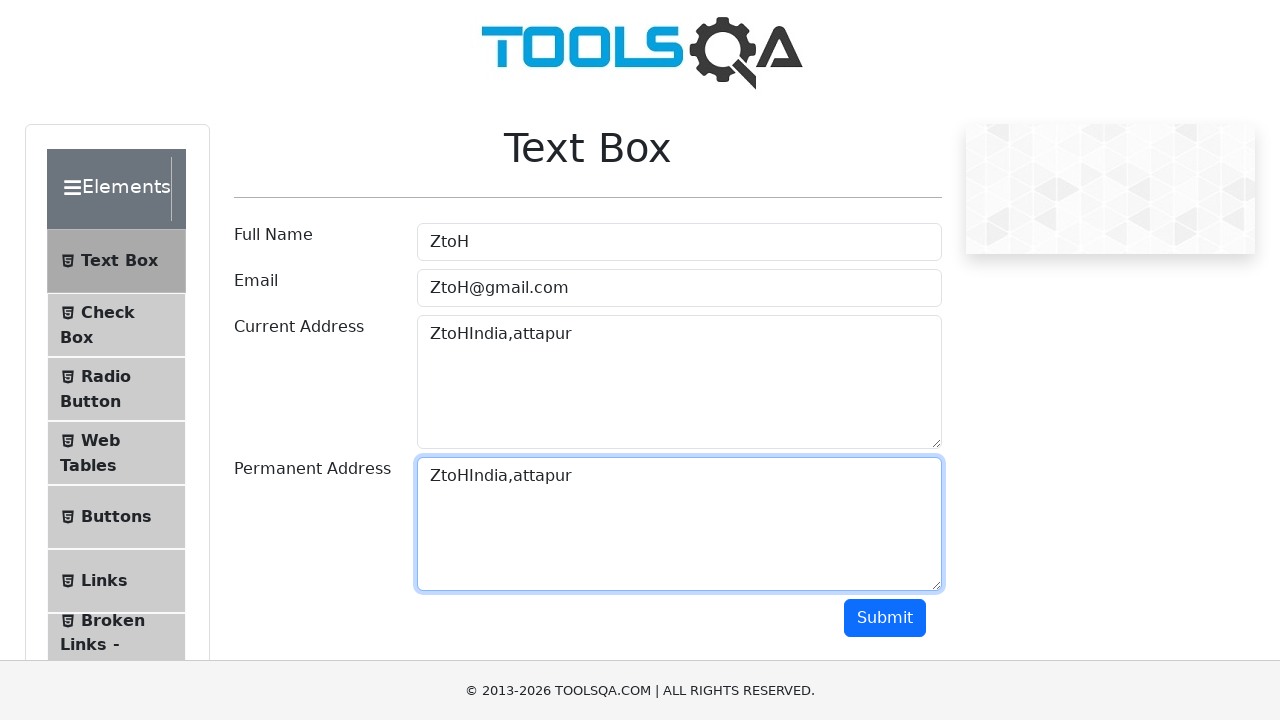

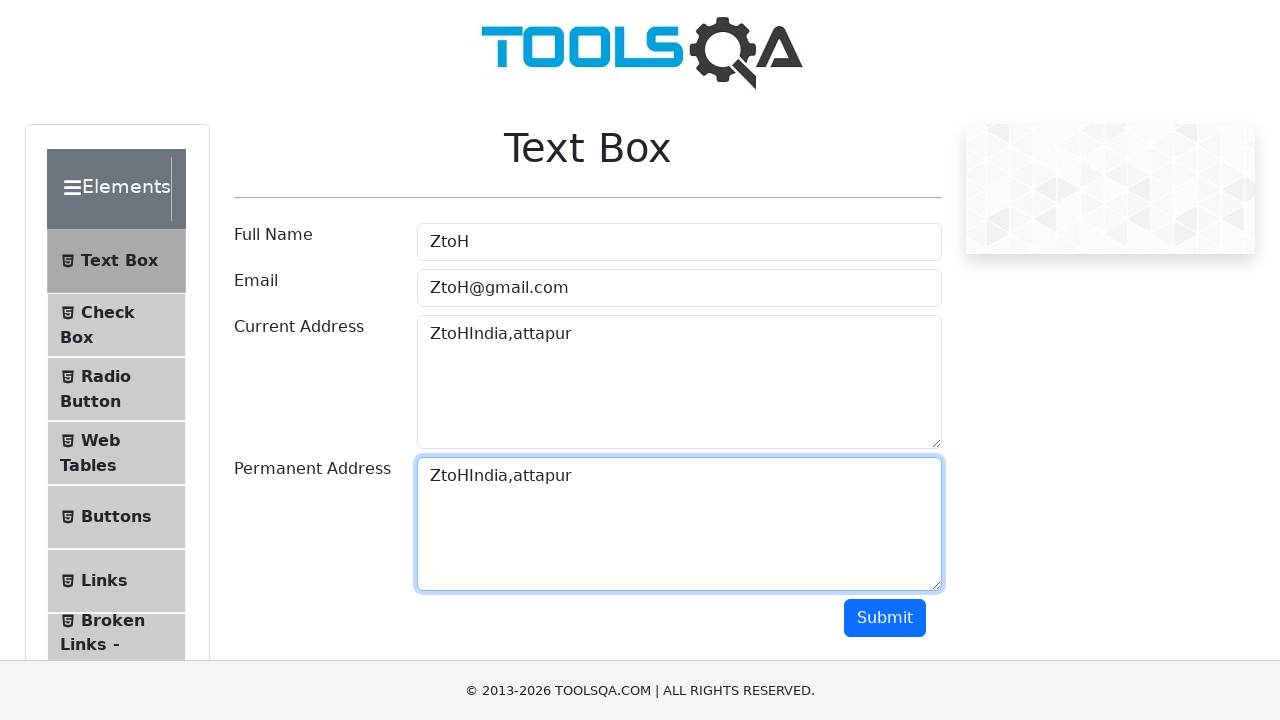